Tests radio button and checkbox interaction by selecting a radio button with value "RUBY" and clicking a checkbox with id "code"

Starting URL: http://seleniumpractise.blogspot.in/2016/08/how-to-automate-radio-button-in.html

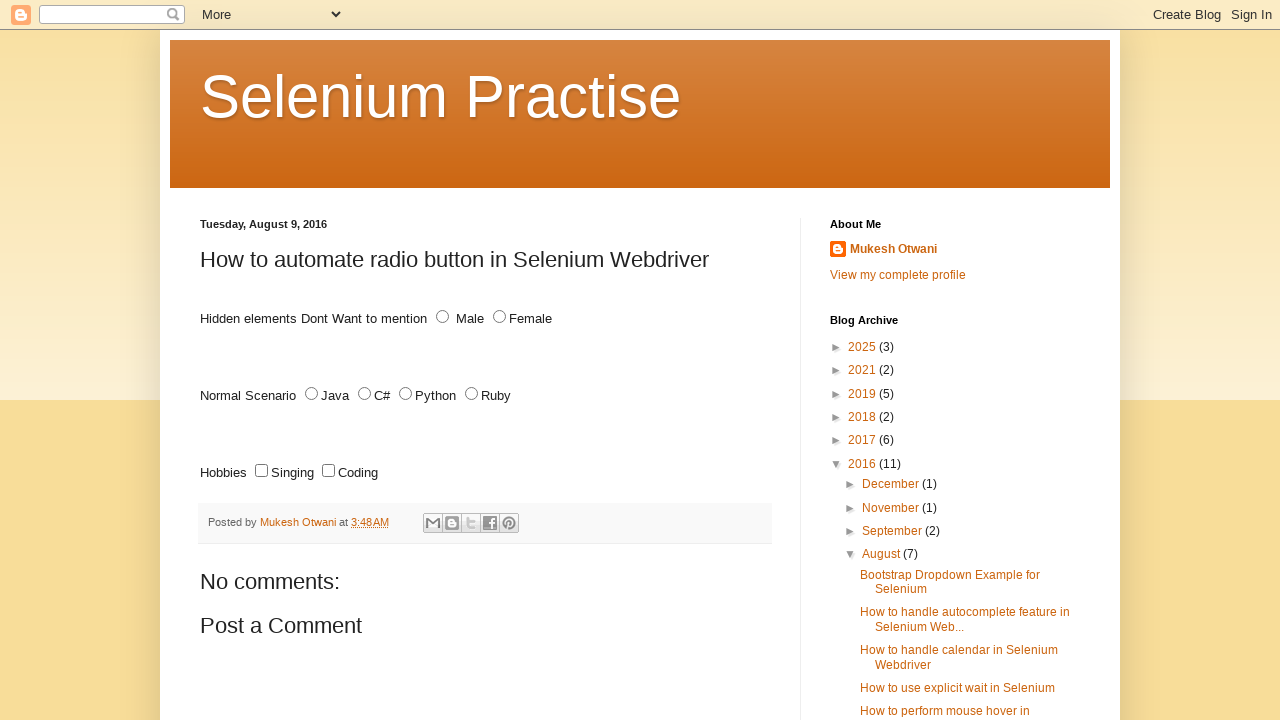

Navigated to radio button and checkbox practice page
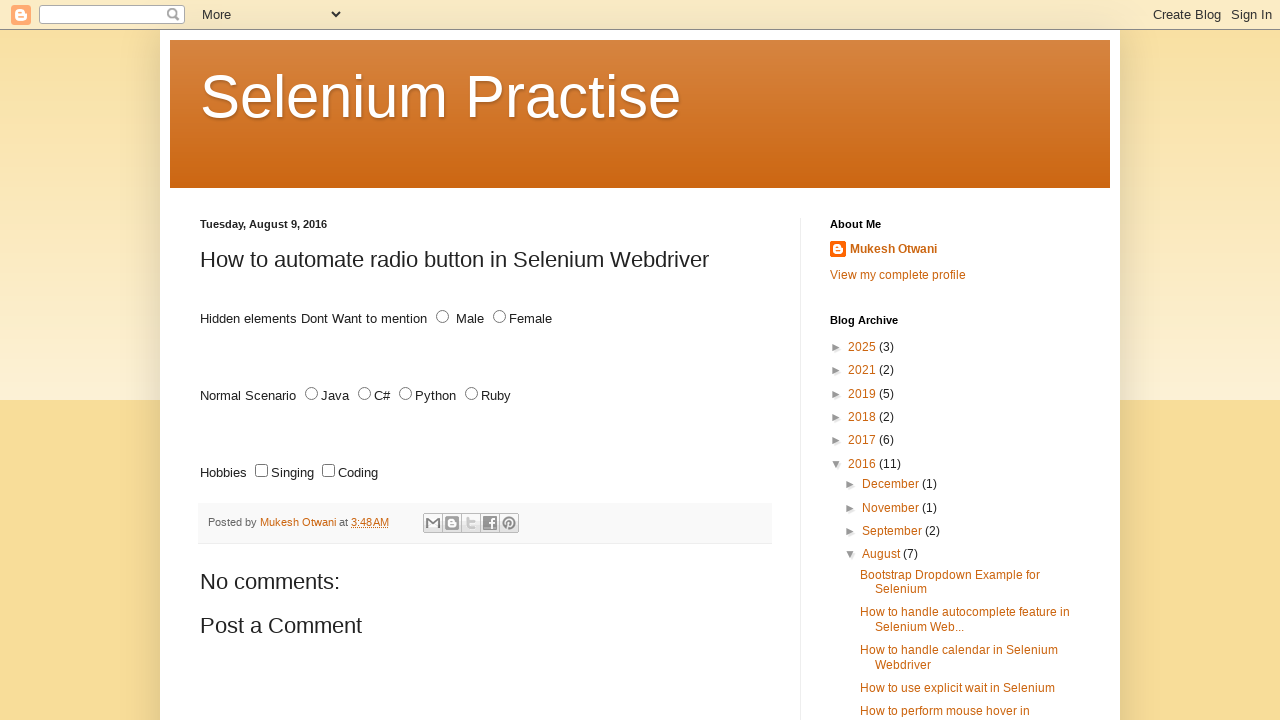

Located all radio buttons with name 'lang'
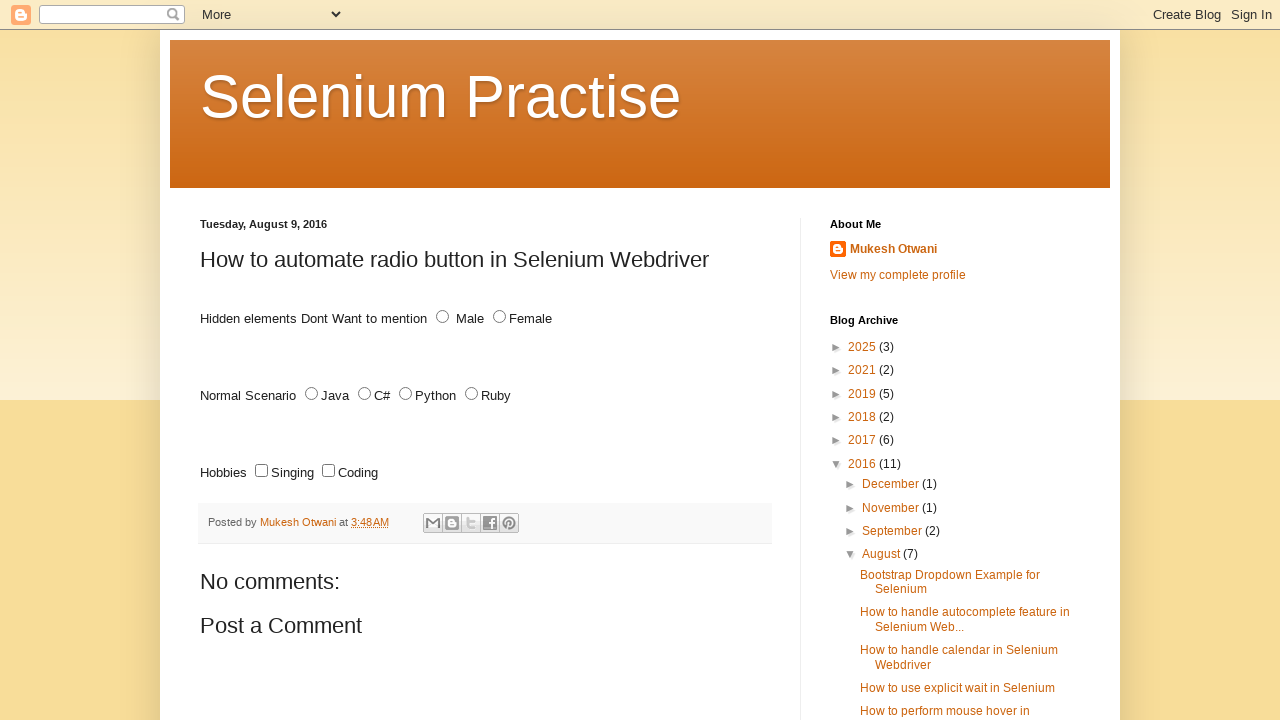

Found 4 radio buttons
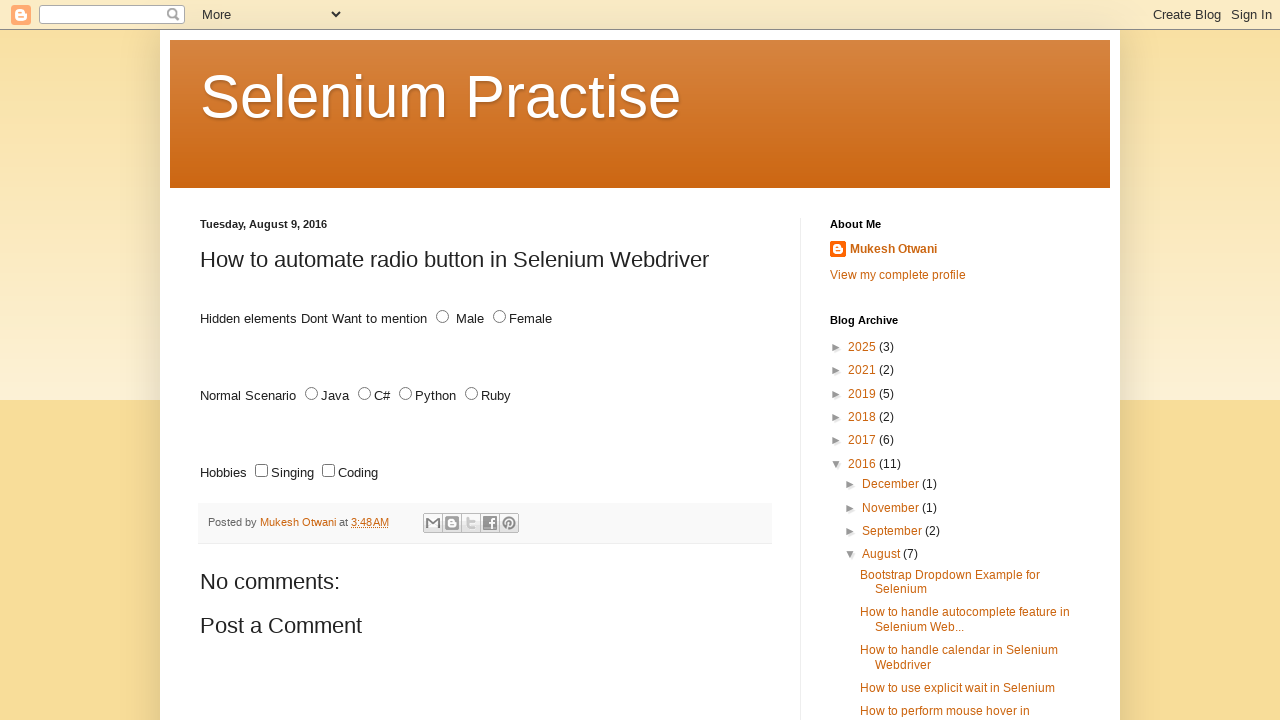

Retrieved radio button at index 0
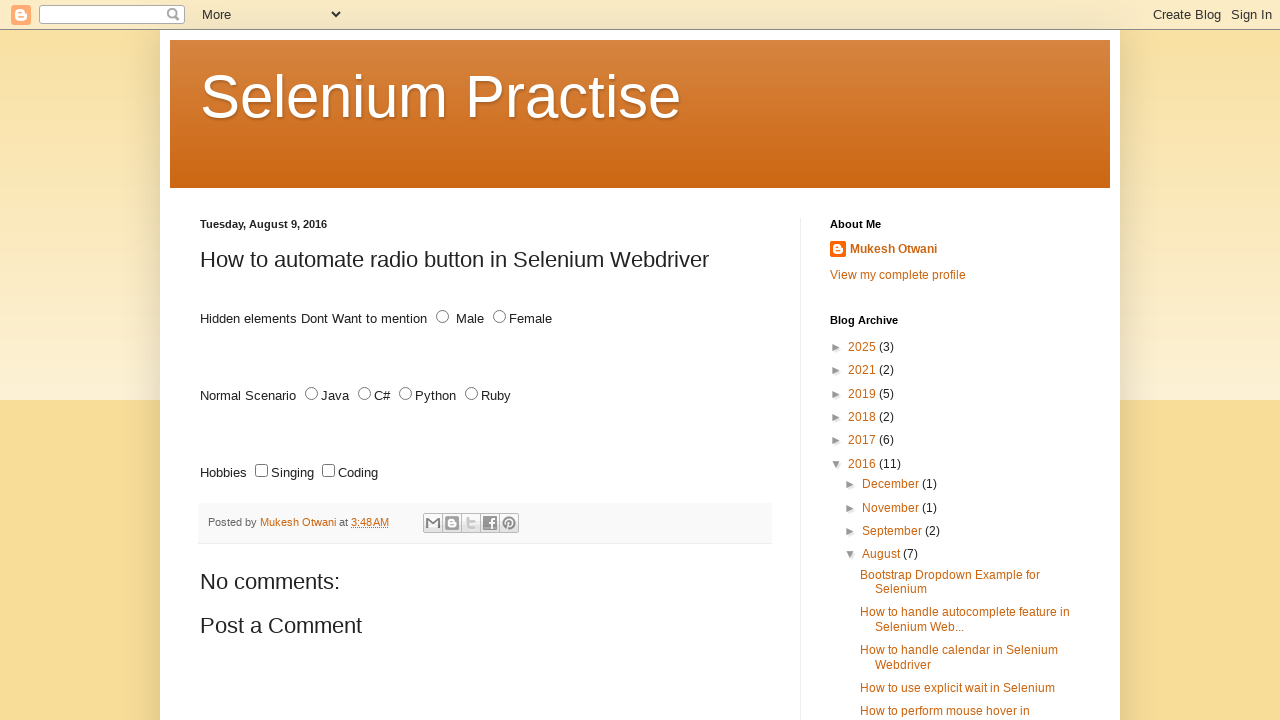

Retrieved value attribute: JAVA
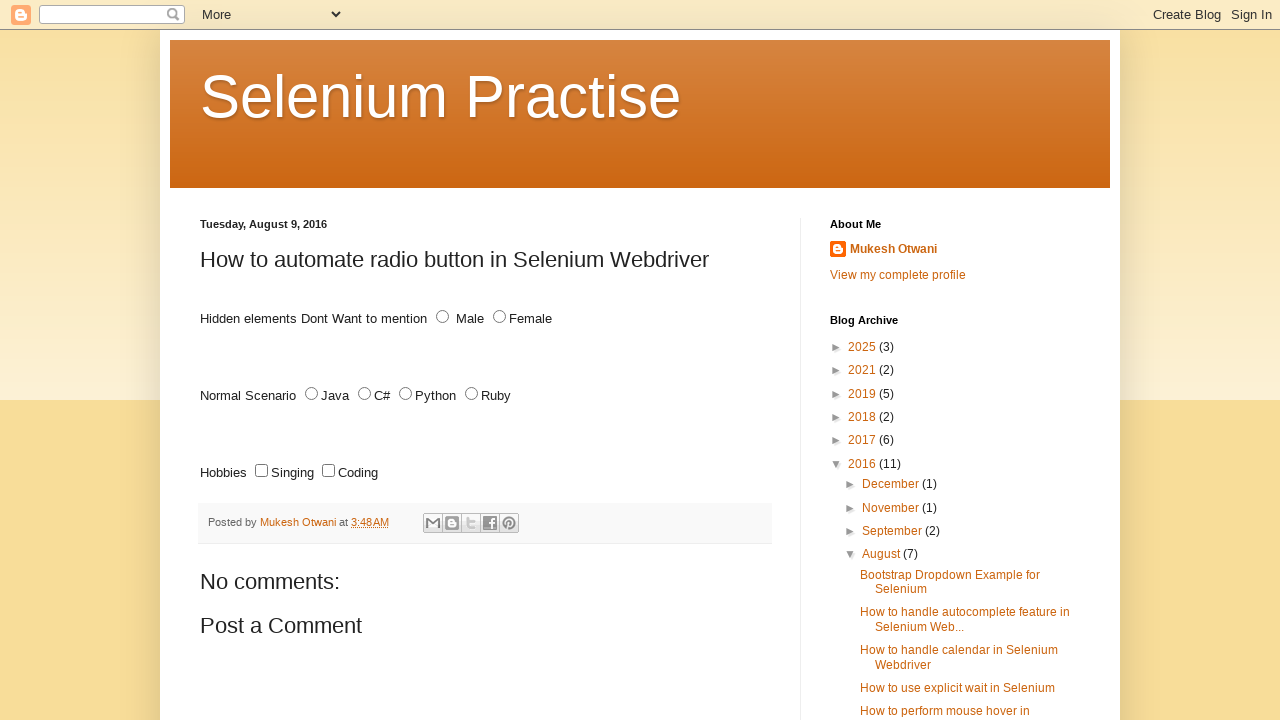

Retrieved radio button at index 1
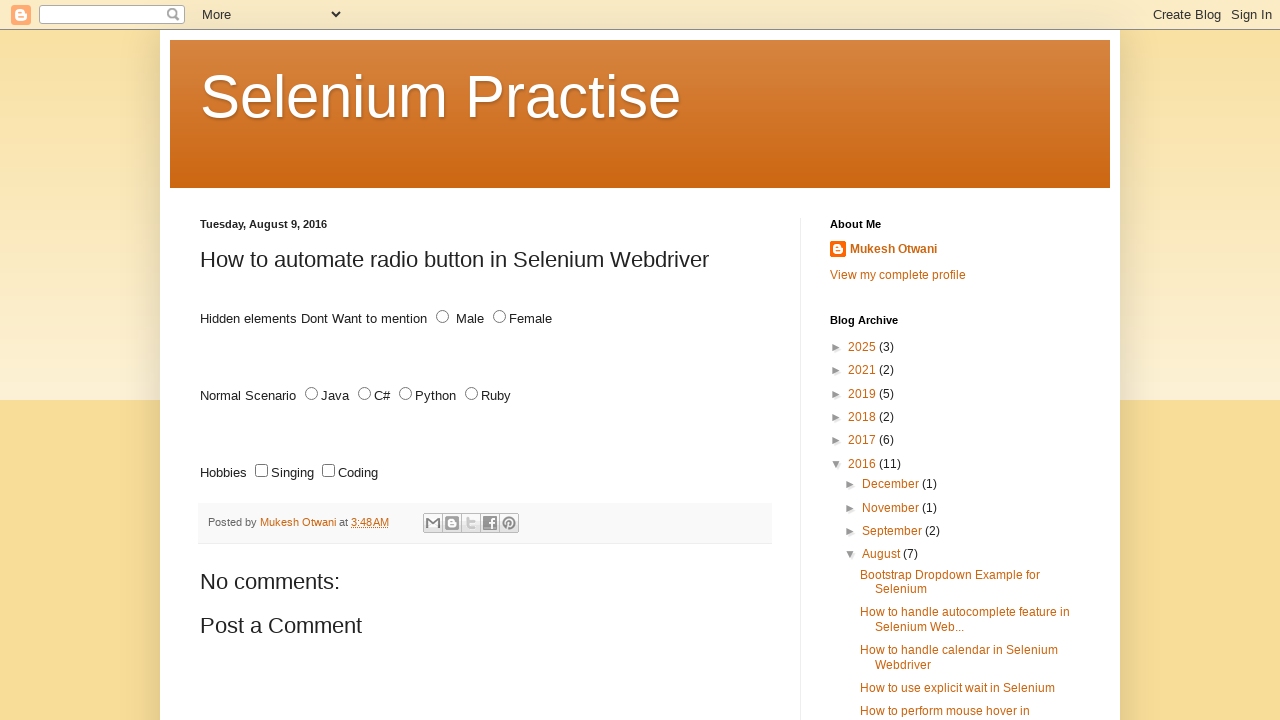

Retrieved value attribute: C#
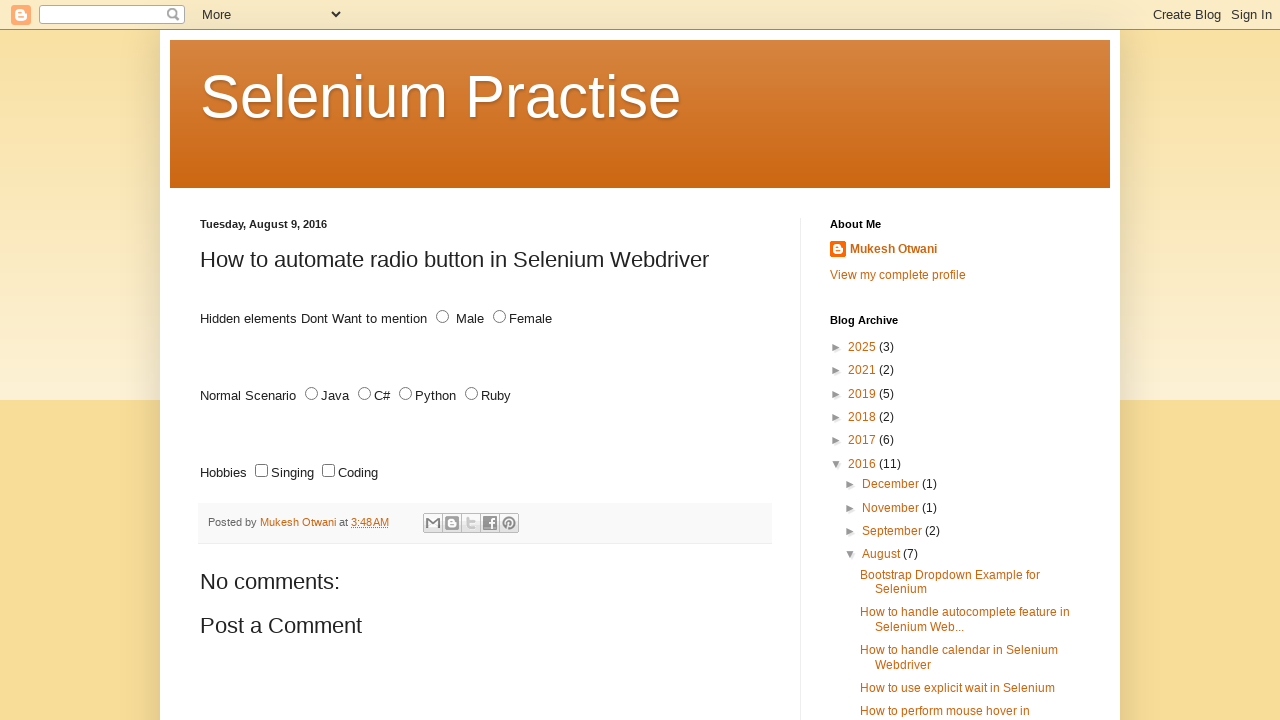

Retrieved radio button at index 2
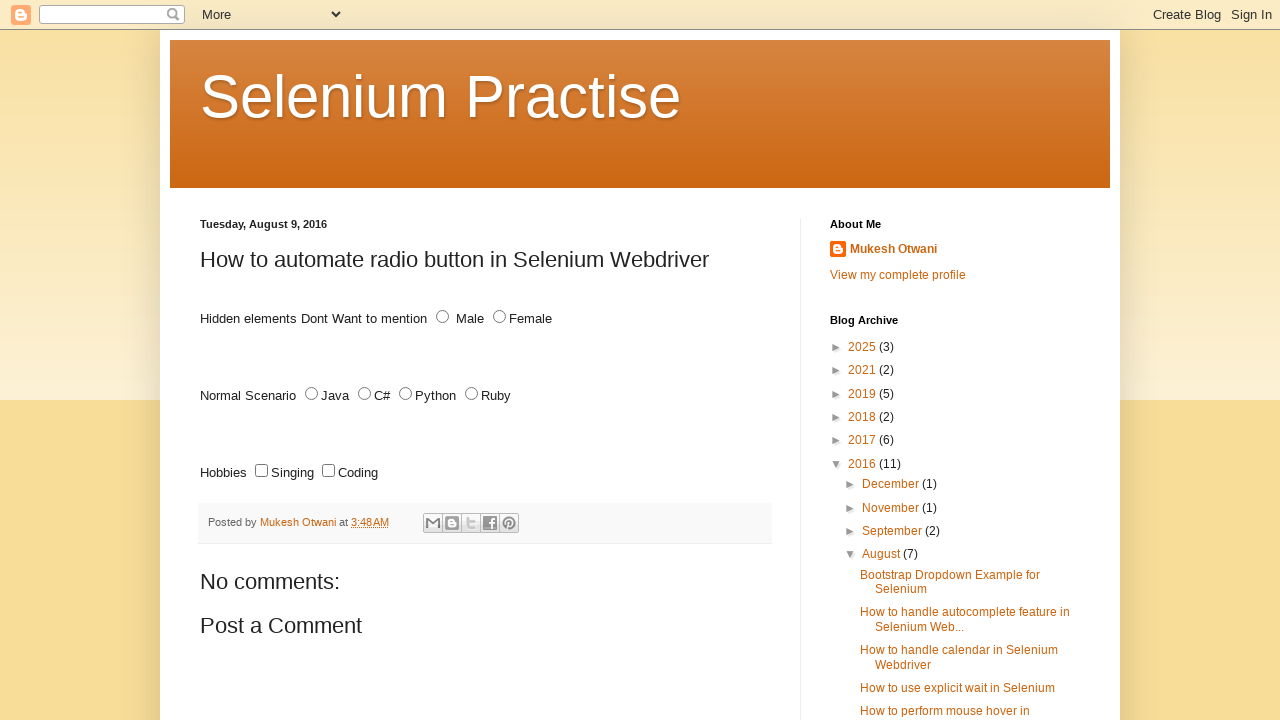

Retrieved value attribute: PYTHON
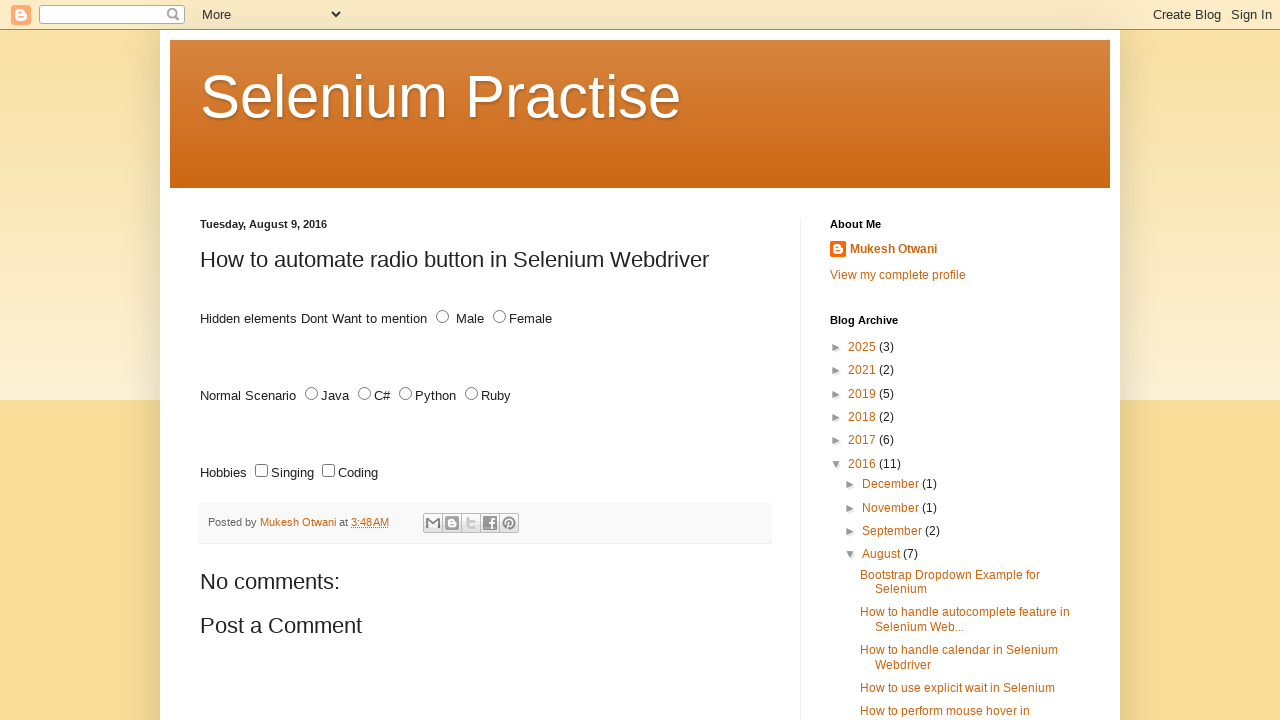

Retrieved radio button at index 3
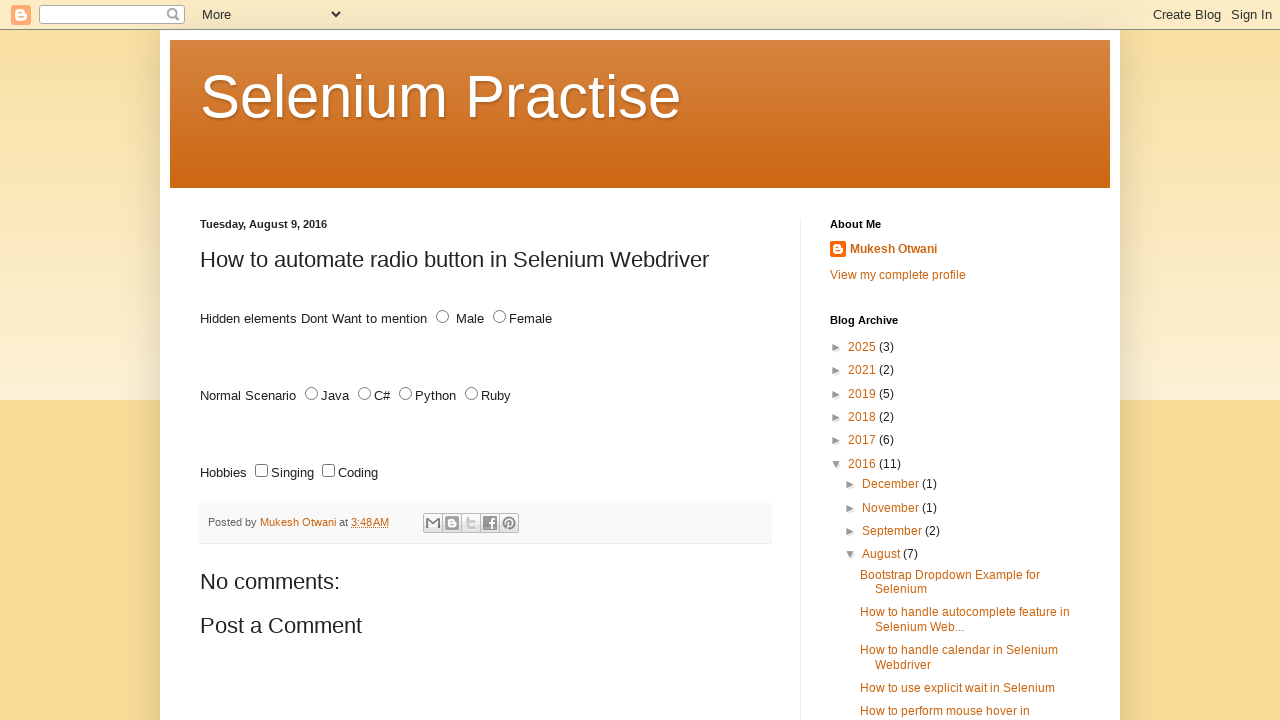

Retrieved value attribute: RUBY
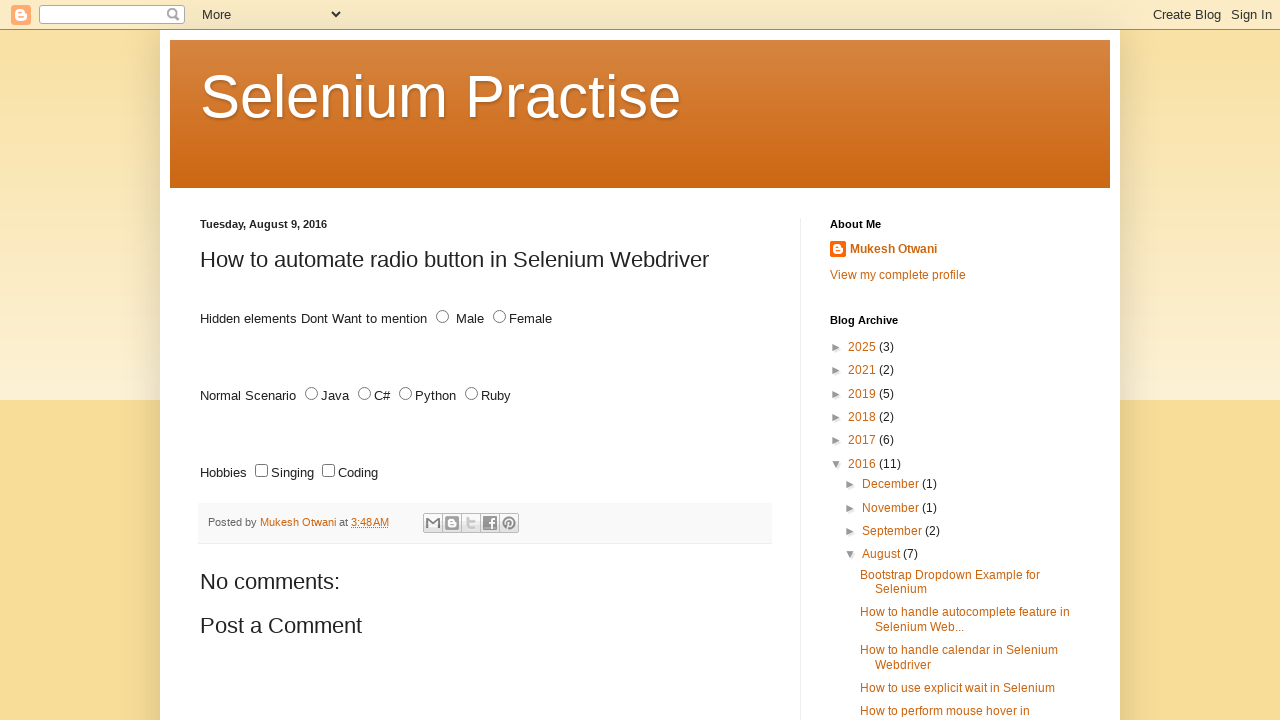

Clicked radio button with value 'RUBY' at (472, 394) on xpath=//*[@type='radio' and @name='lang'] >> nth=3
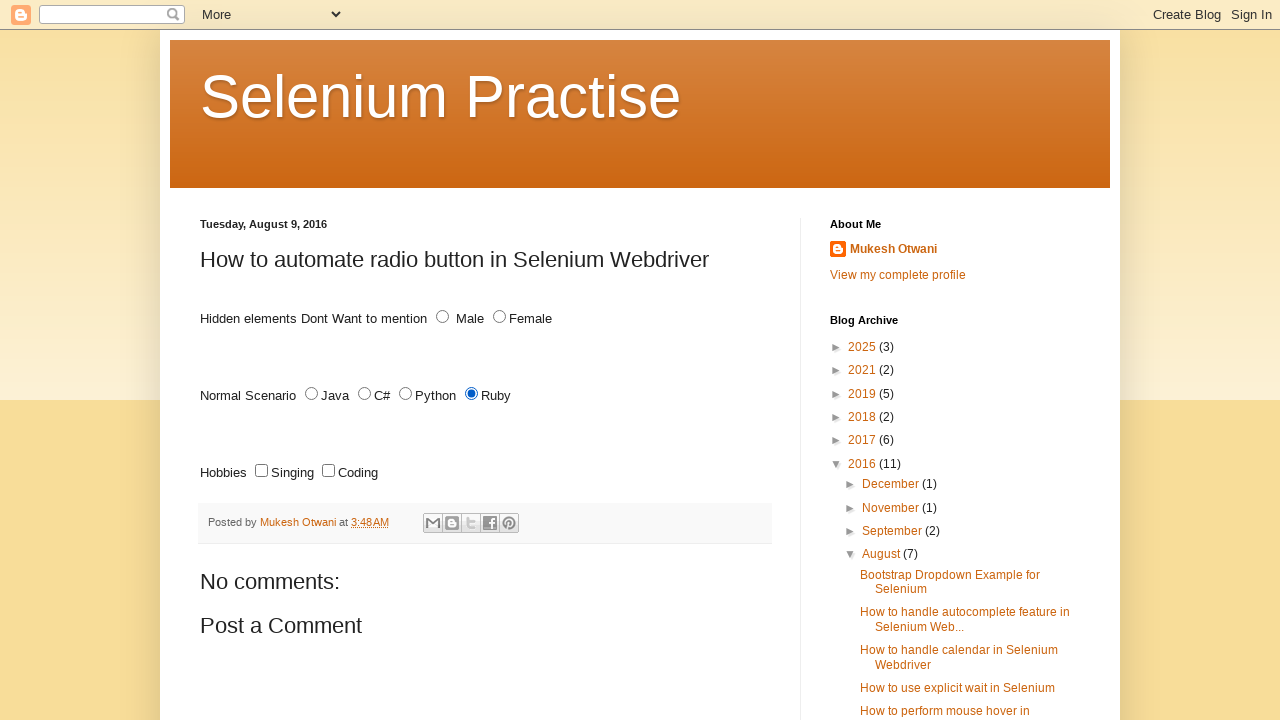

Located all checkboxes with name 'lang'
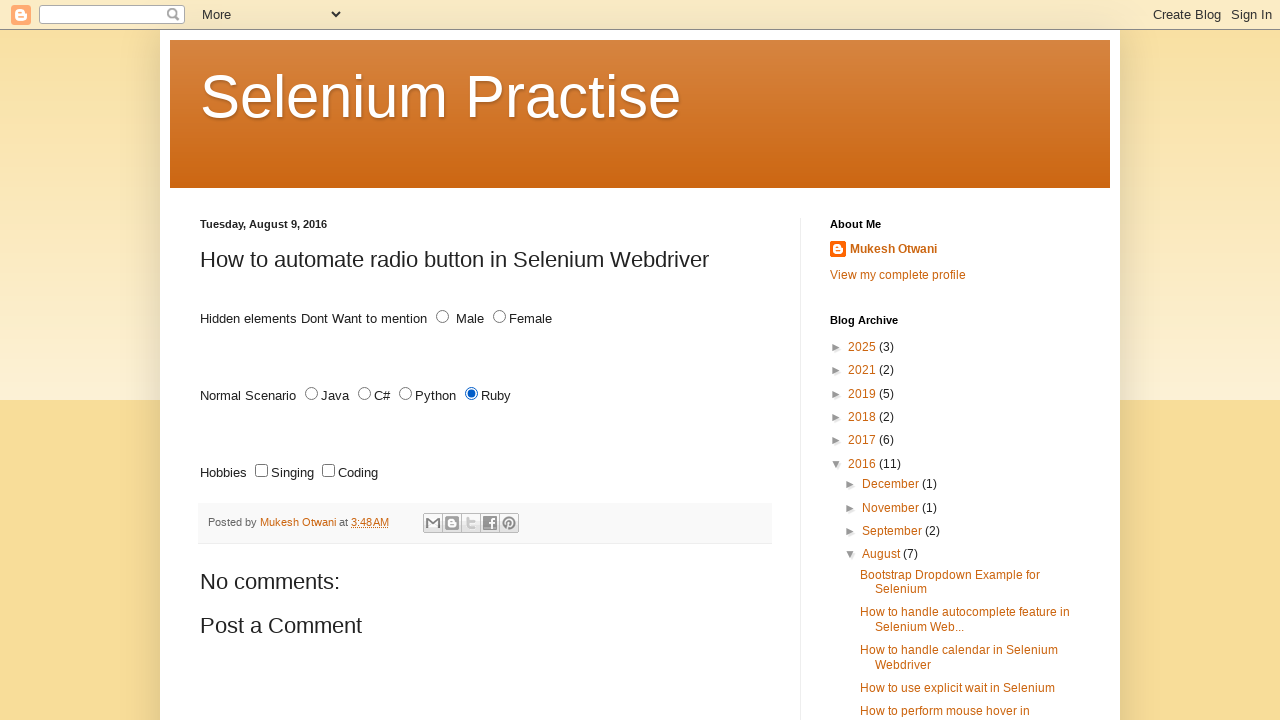

Found 2 checkboxes
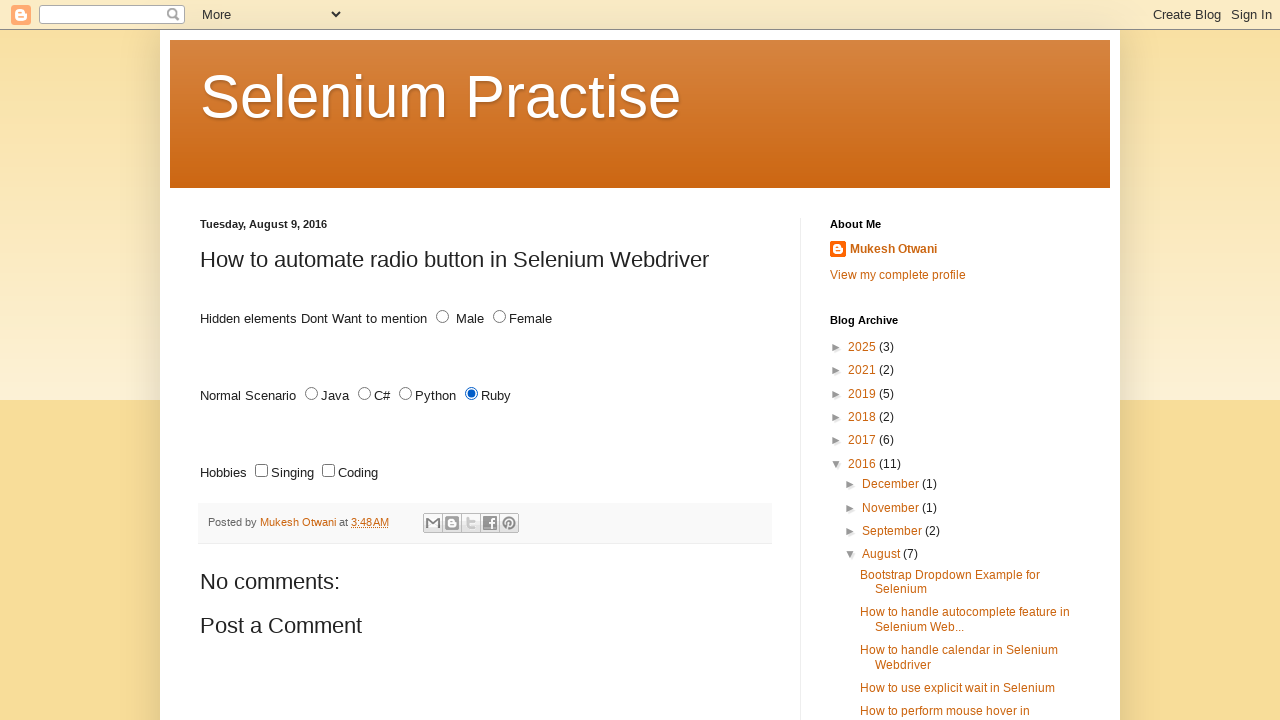

Retrieved checkbox at index 0
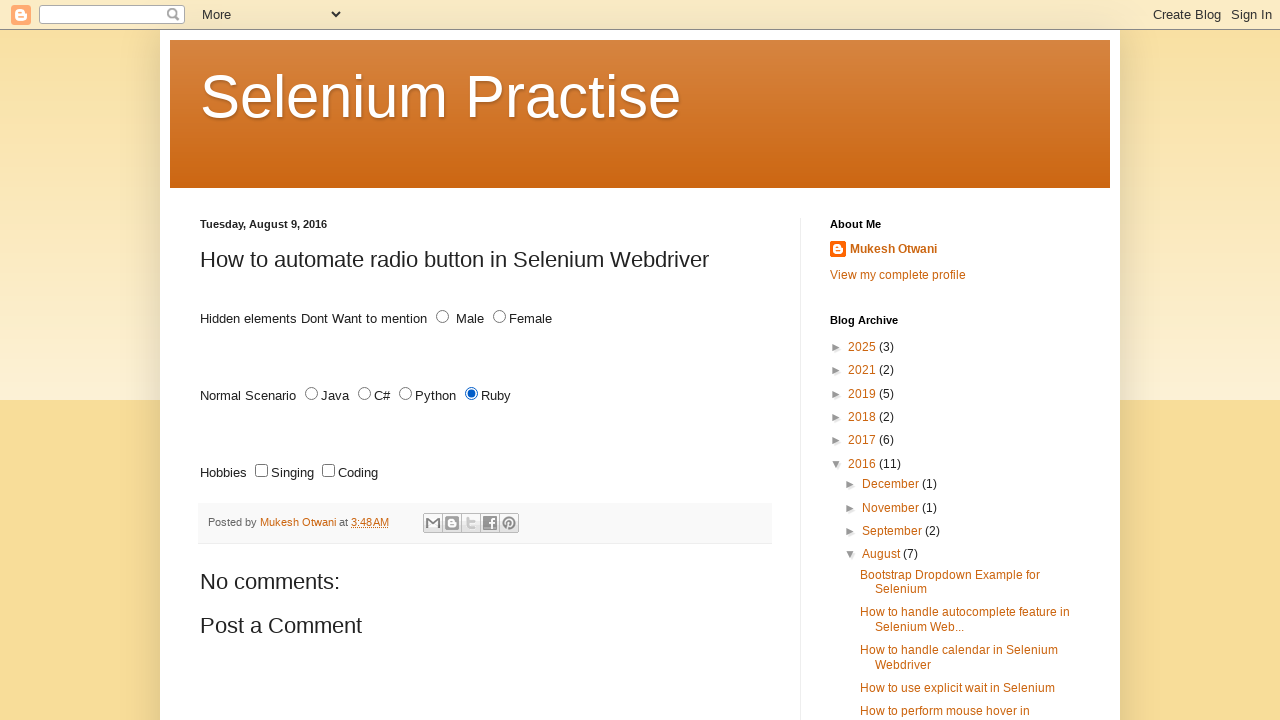

Retrieved id attribute: sing
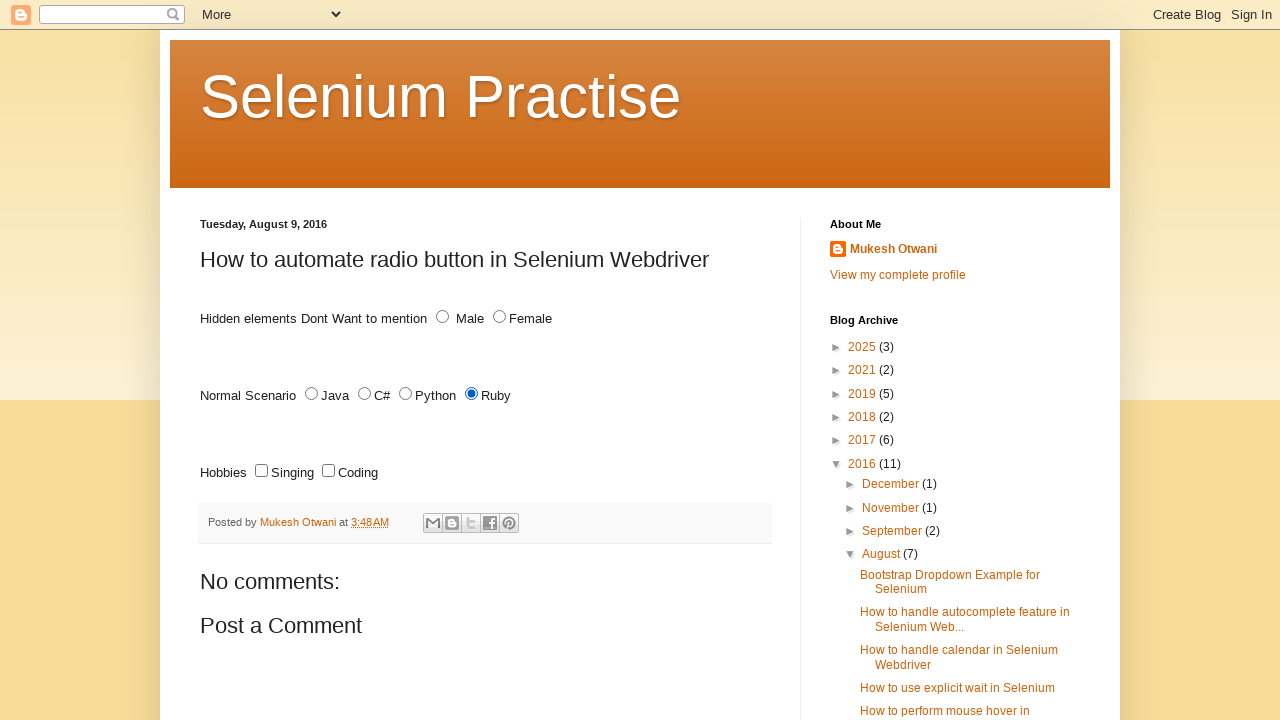

Retrieved checkbox at index 1
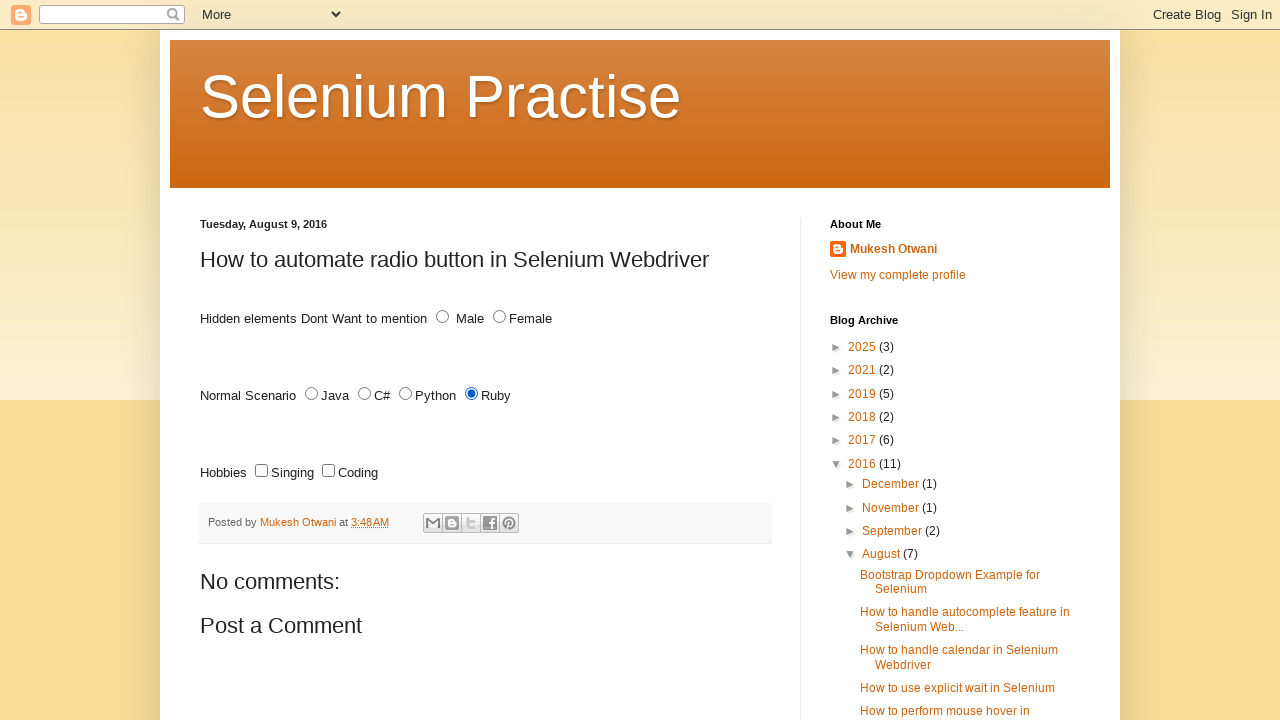

Retrieved id attribute: code
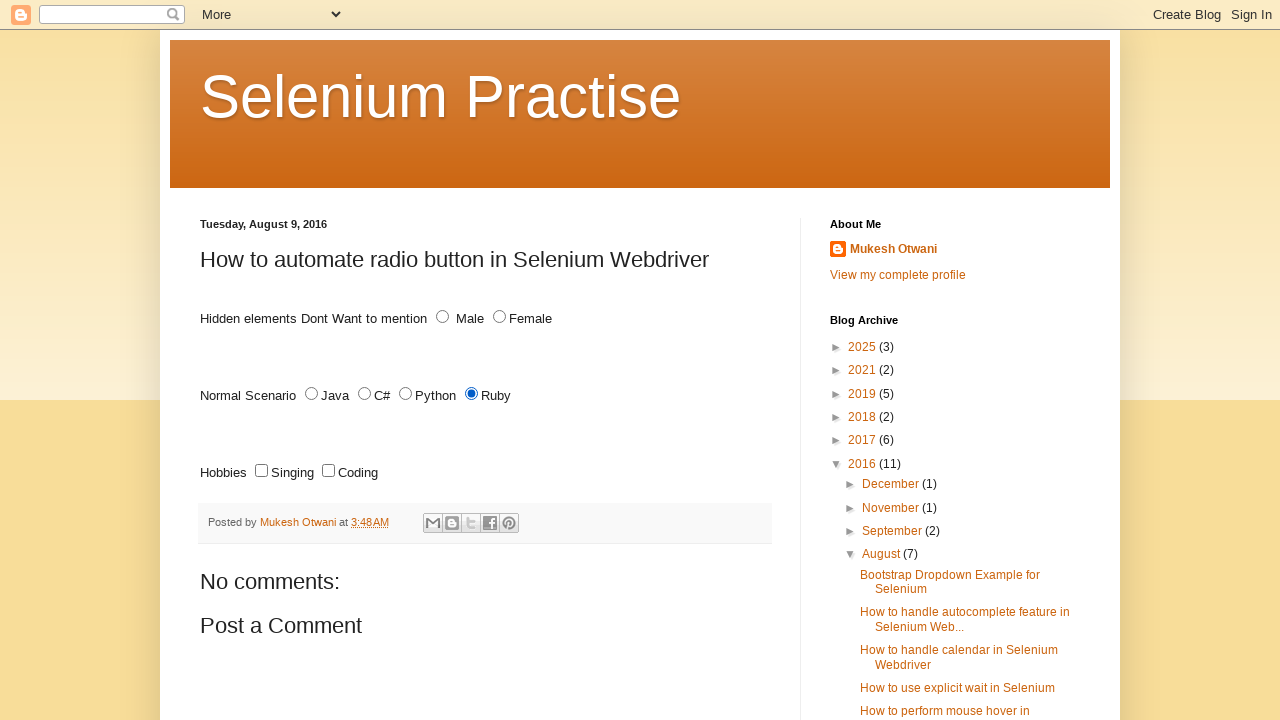

Clicked checkbox with id 'code' at (328, 471) on xpath=//*[@type='checkbox' and @name='lang'] >> nth=1
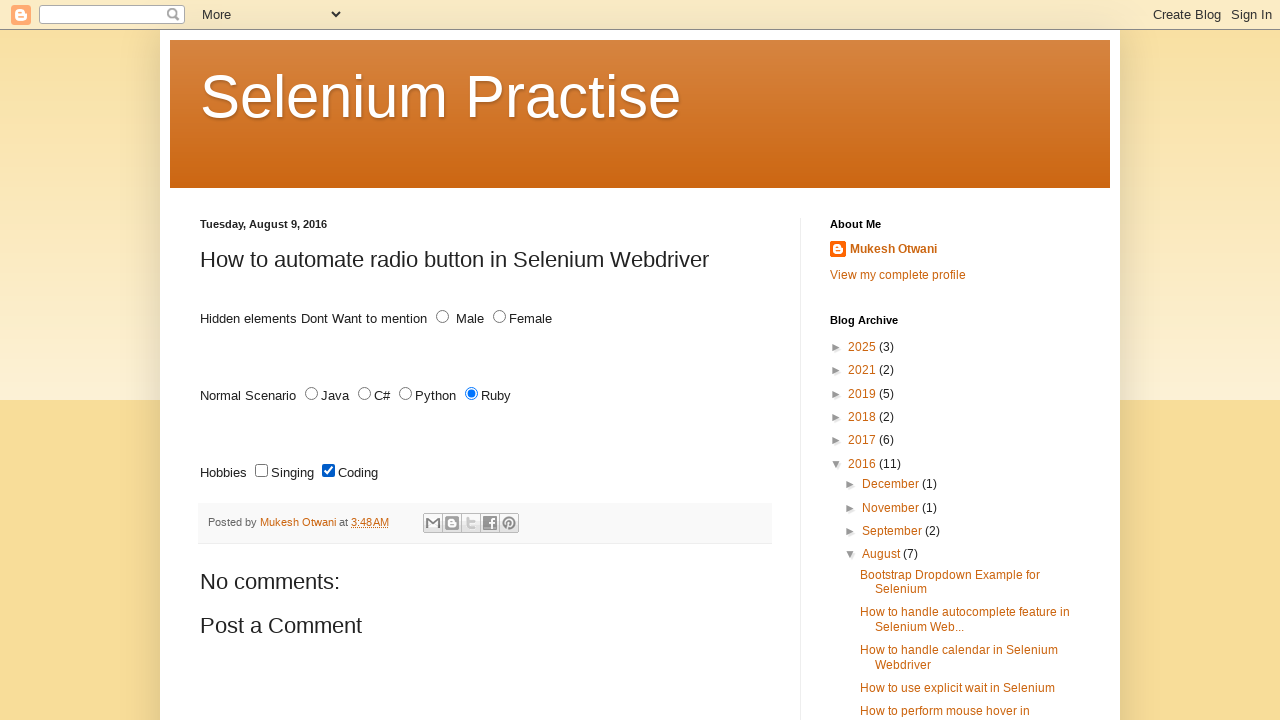

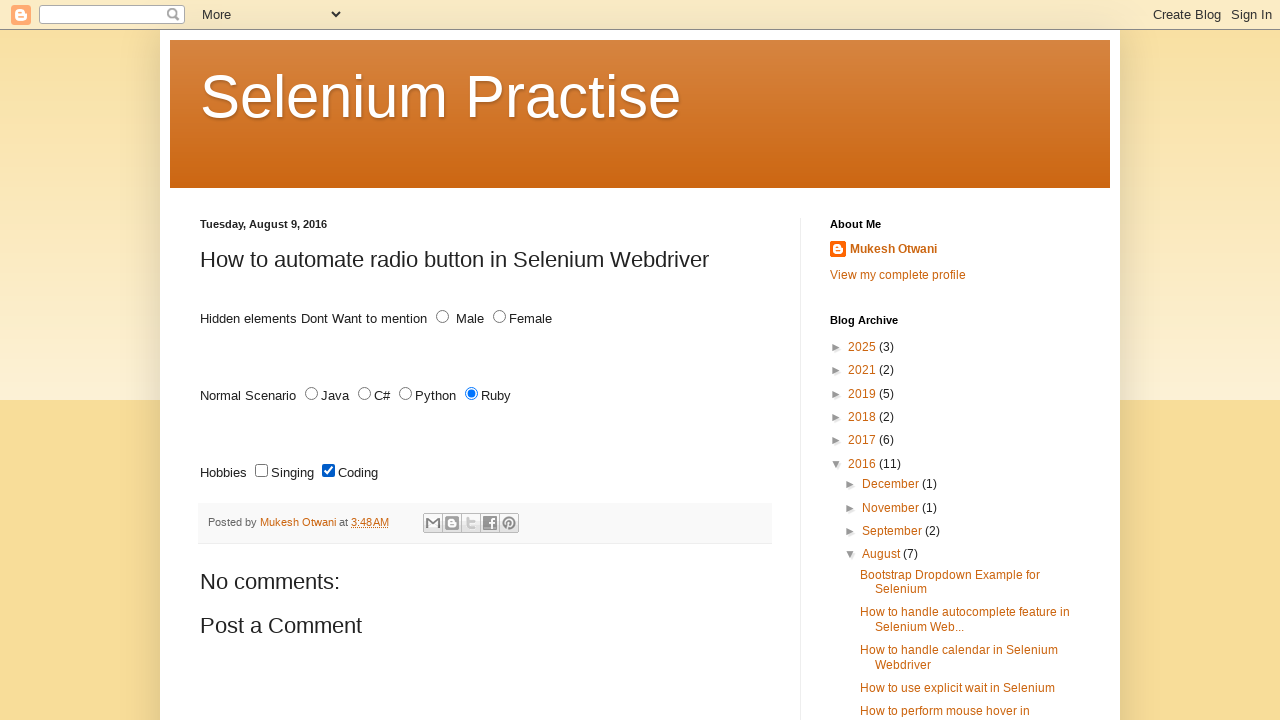